Opens MakeMyTrip homepage in Opera browser

Starting URL: https://www.makemytrip.com

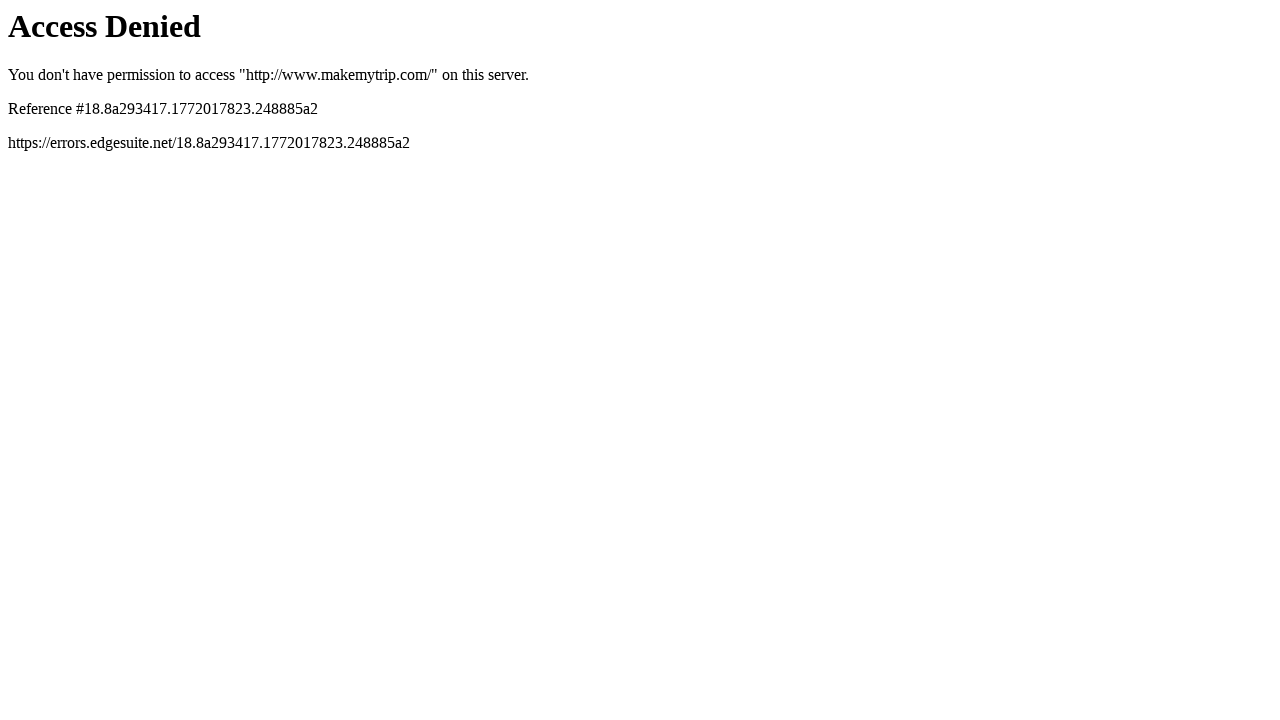

Navigated to MakeMyTrip homepage in Opera browser
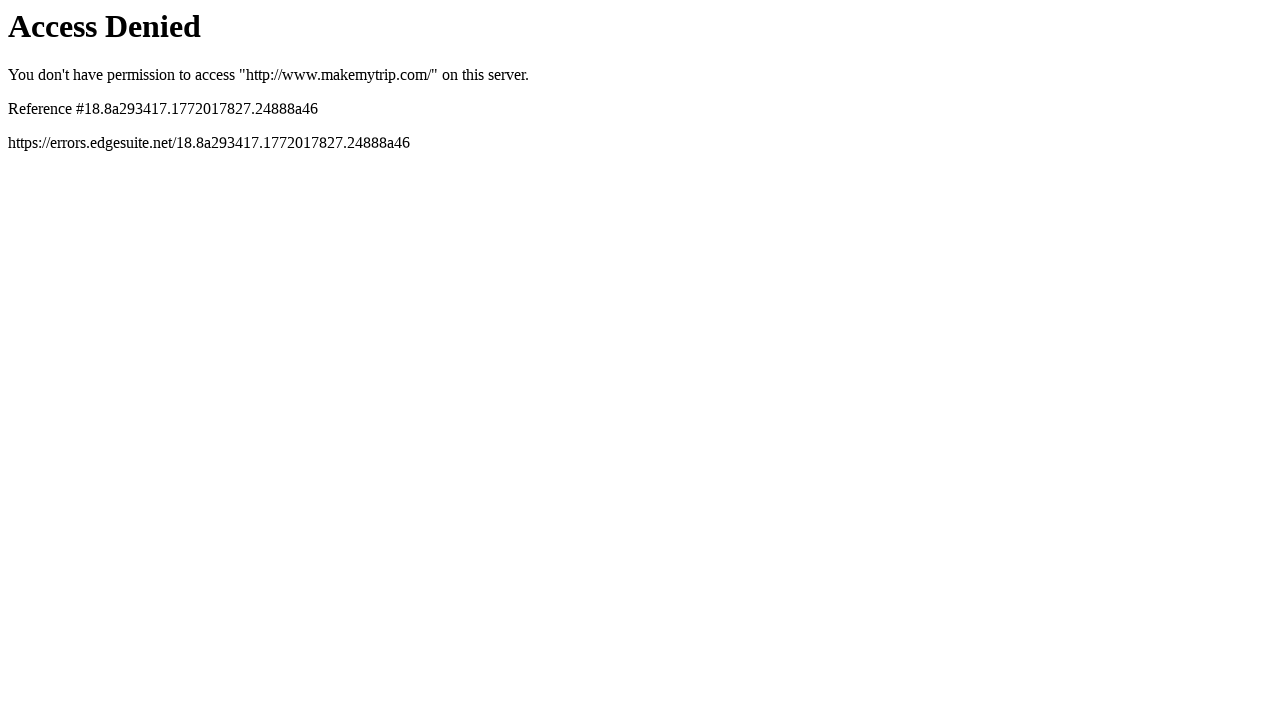

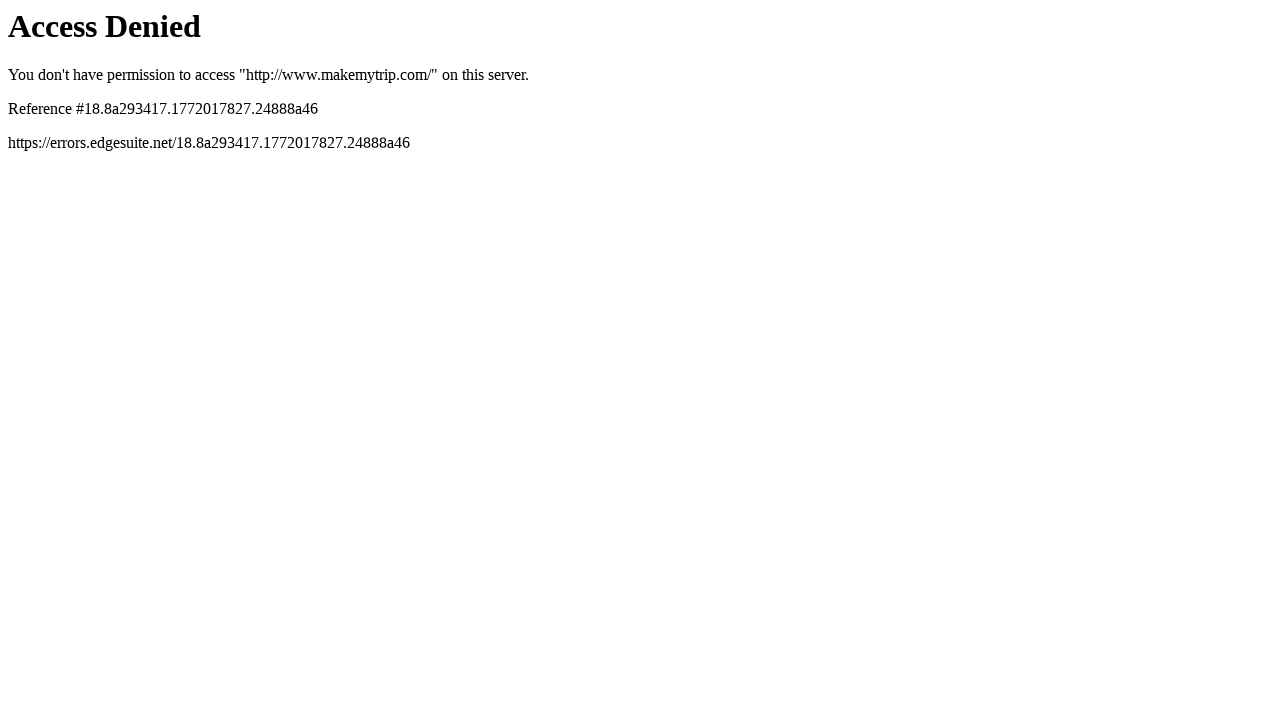